Tests the Selenide repository on GitHub by navigating to the Wiki tab, verifying that a "Soft assertions" page exists in the wiki pages list, clicking on it, and verifying that the page contains JUnit5 example code.

Starting URL: https://github.com/selenide/selenide

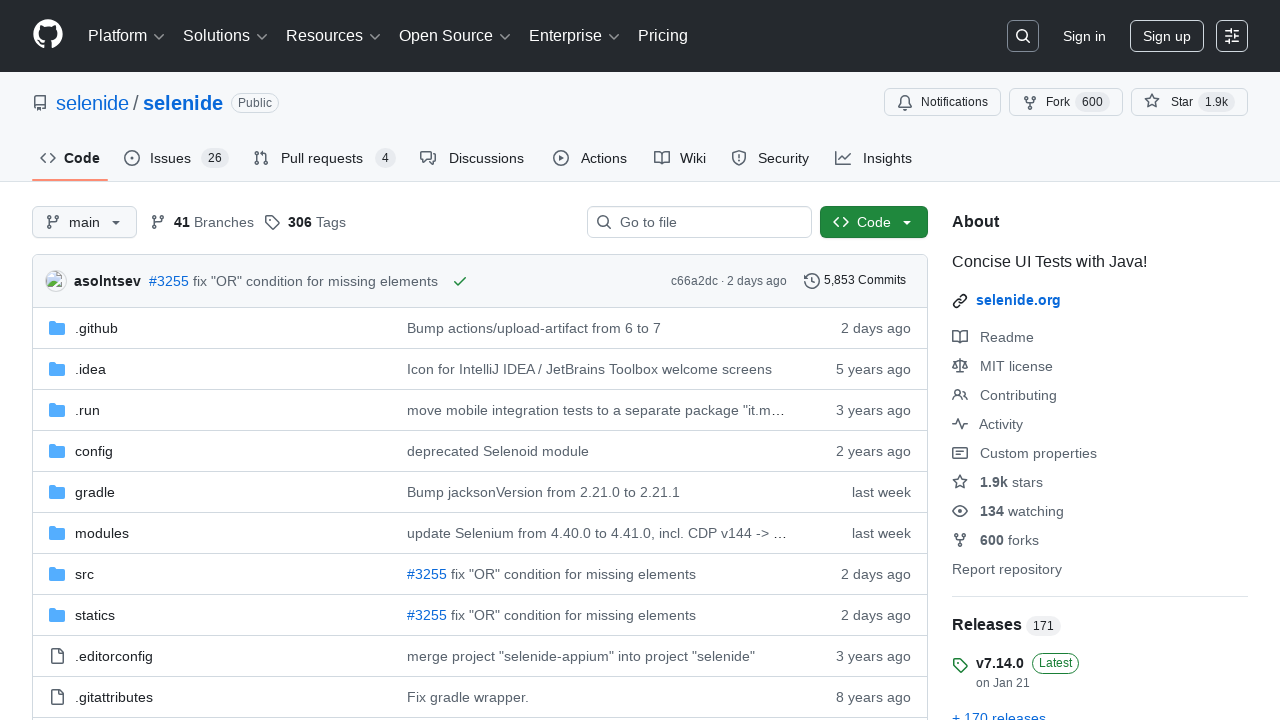

Clicked on the Wiki tab at (680, 158) on #wiki-tab
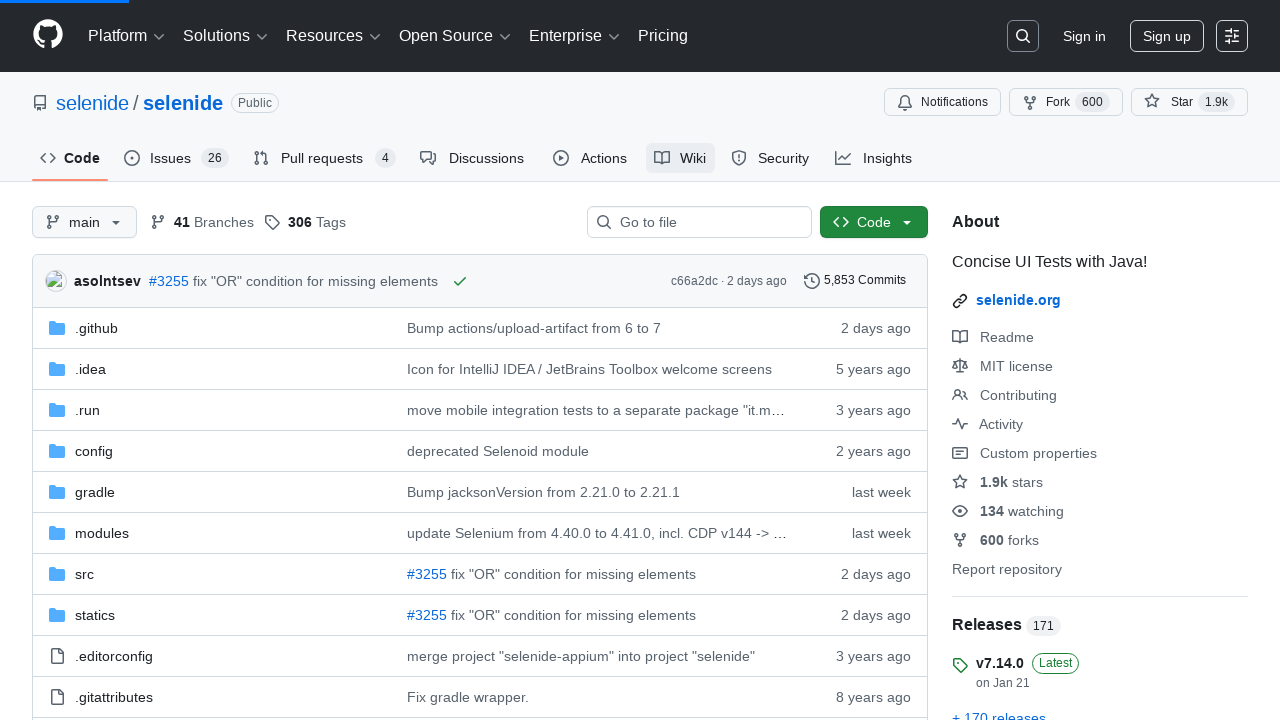

Wiki pages loaded and internal links are visible
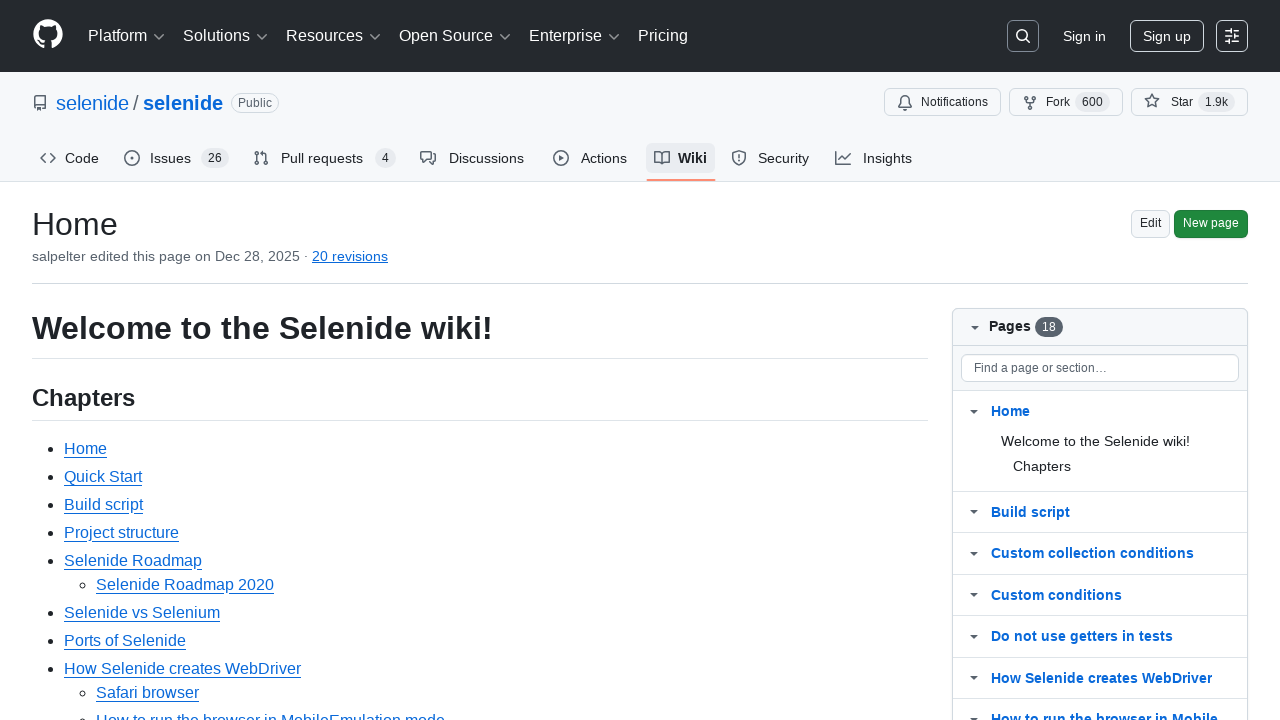

Located and verified 'Soft assertions' link is visible
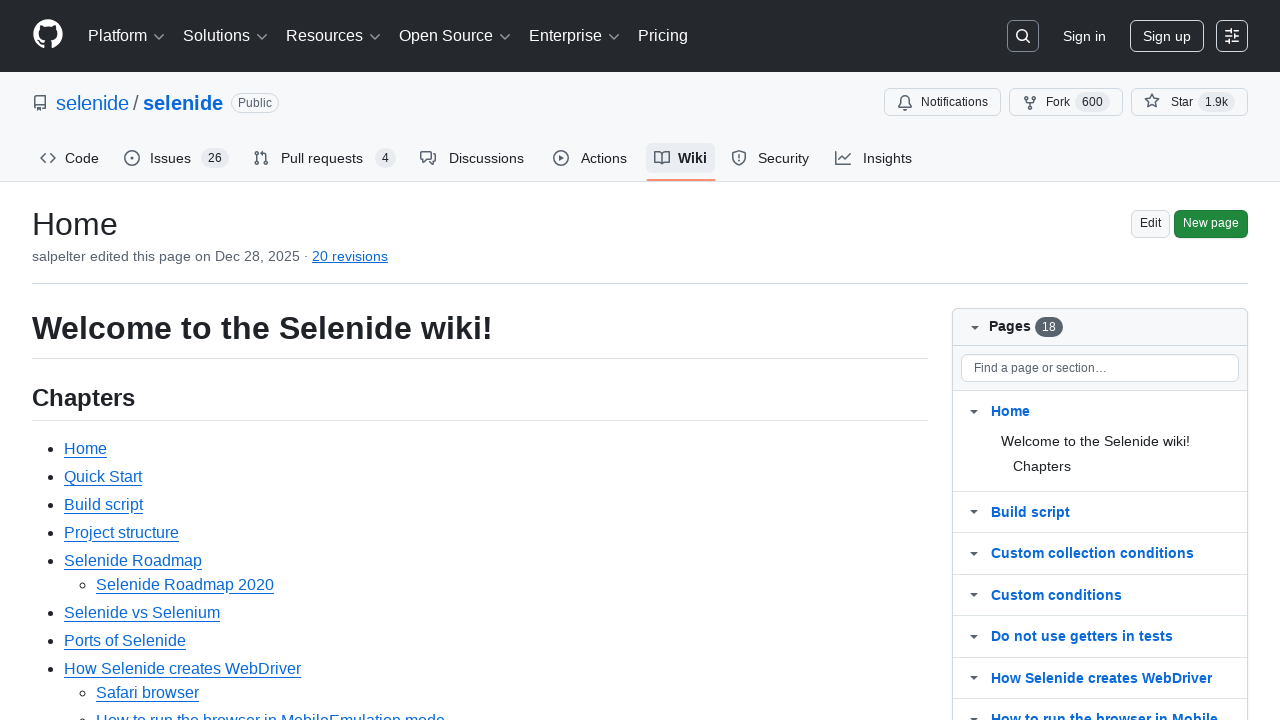

Clicked on the 'Soft assertions' page link at (116, 360) on a.internal.present >> internal:has-text="Soft assertions"i
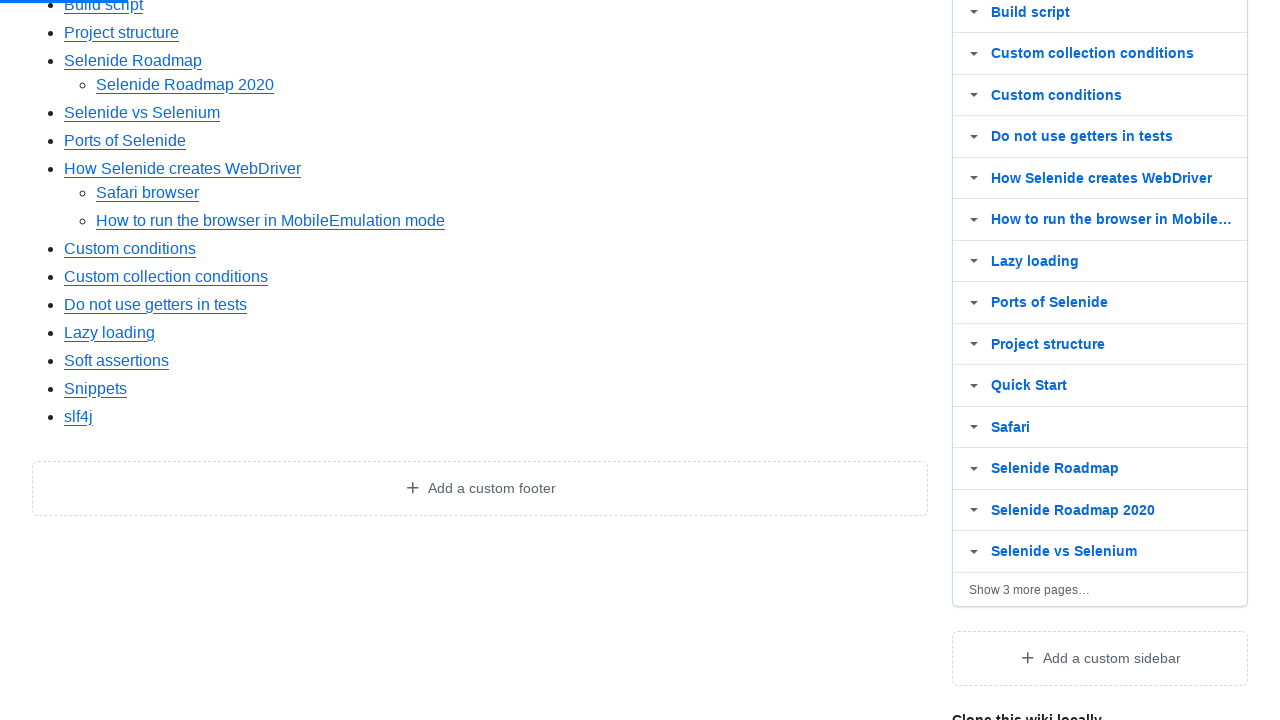

JUnit5 section loaded on Soft assertions page
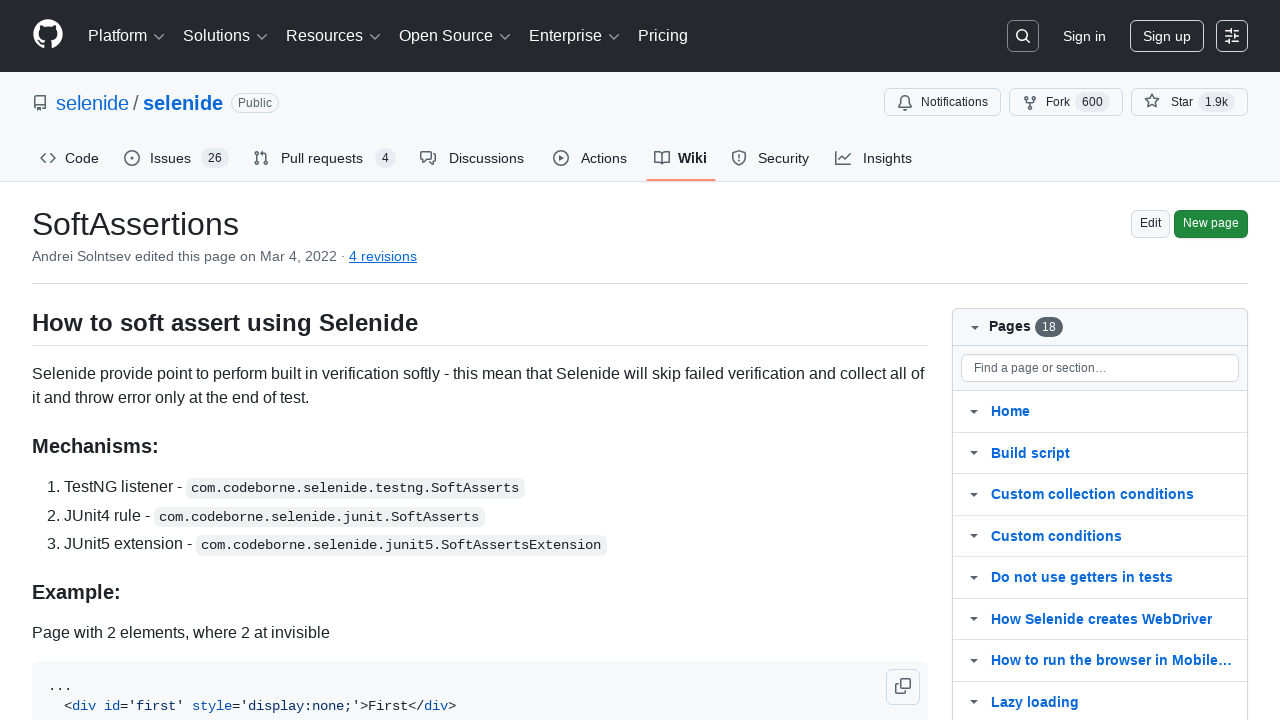

Verified that 'Using JUnit5' text is present in the JUnit5 section
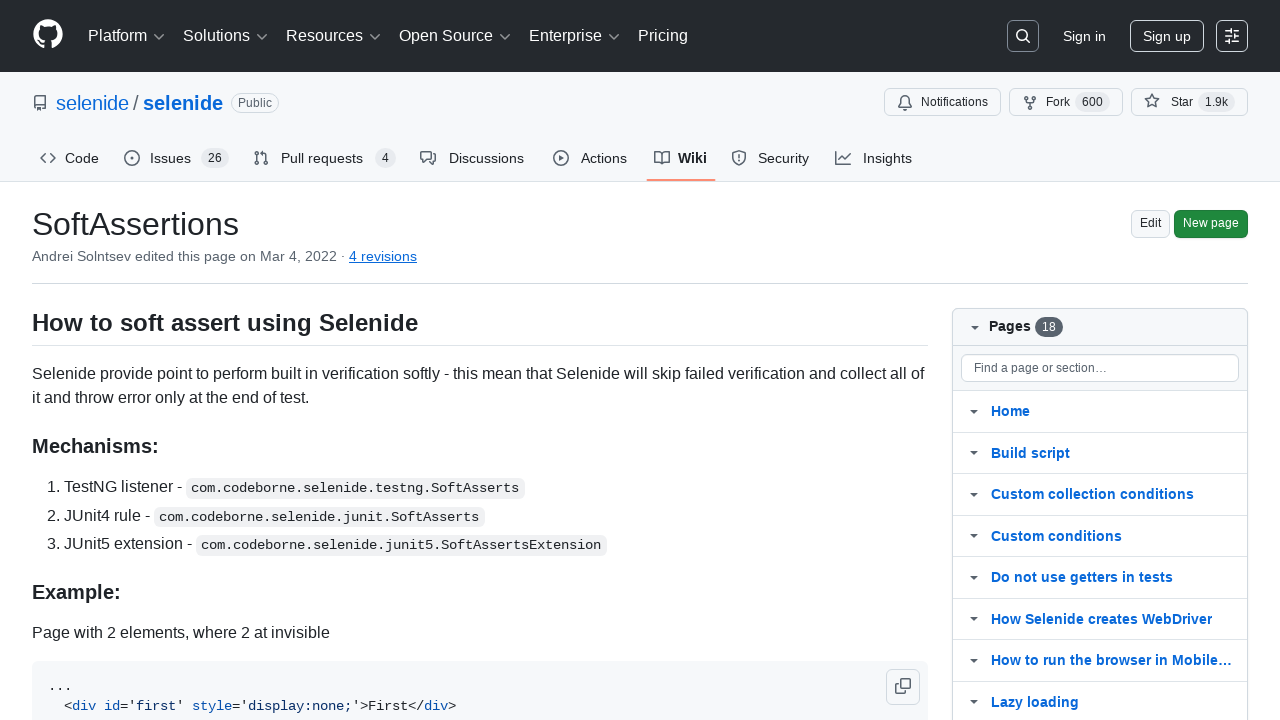

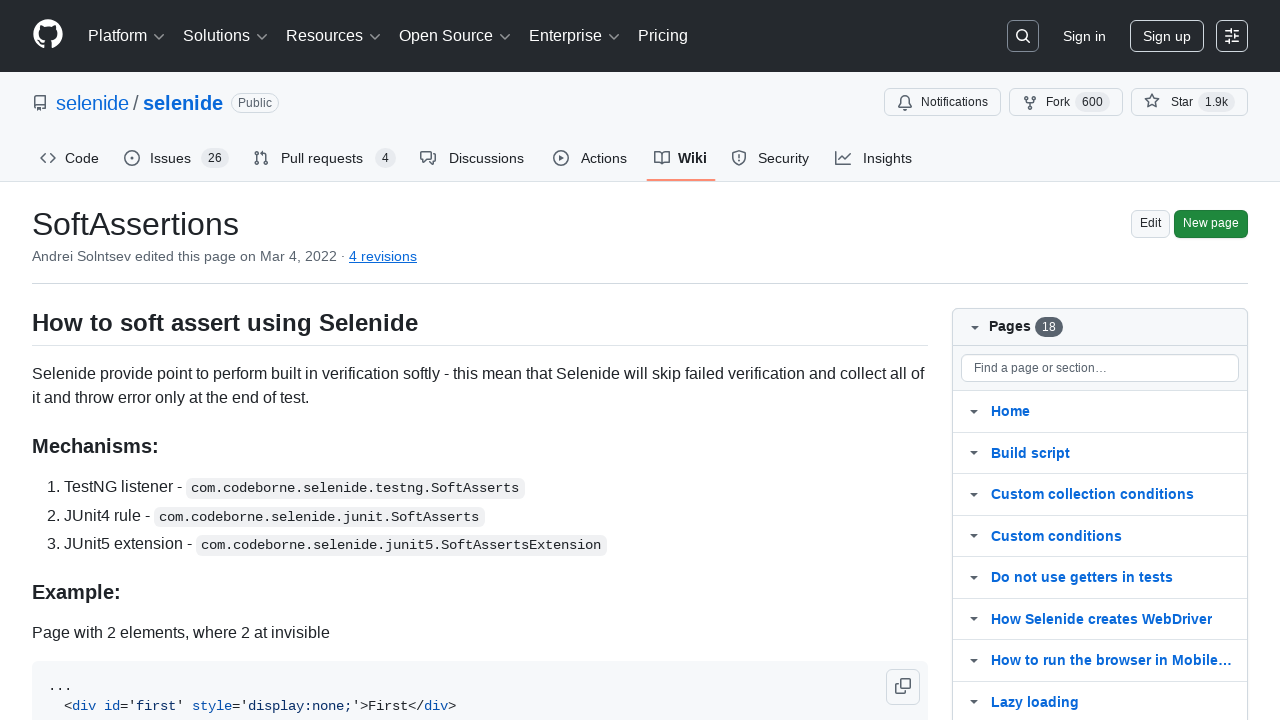